Tests sorting the Due column in ascending order by clicking the column header and verifying the values are sorted correctly using CSS pseudo-class selectors on table1.

Starting URL: http://the-internet.herokuapp.com/tables

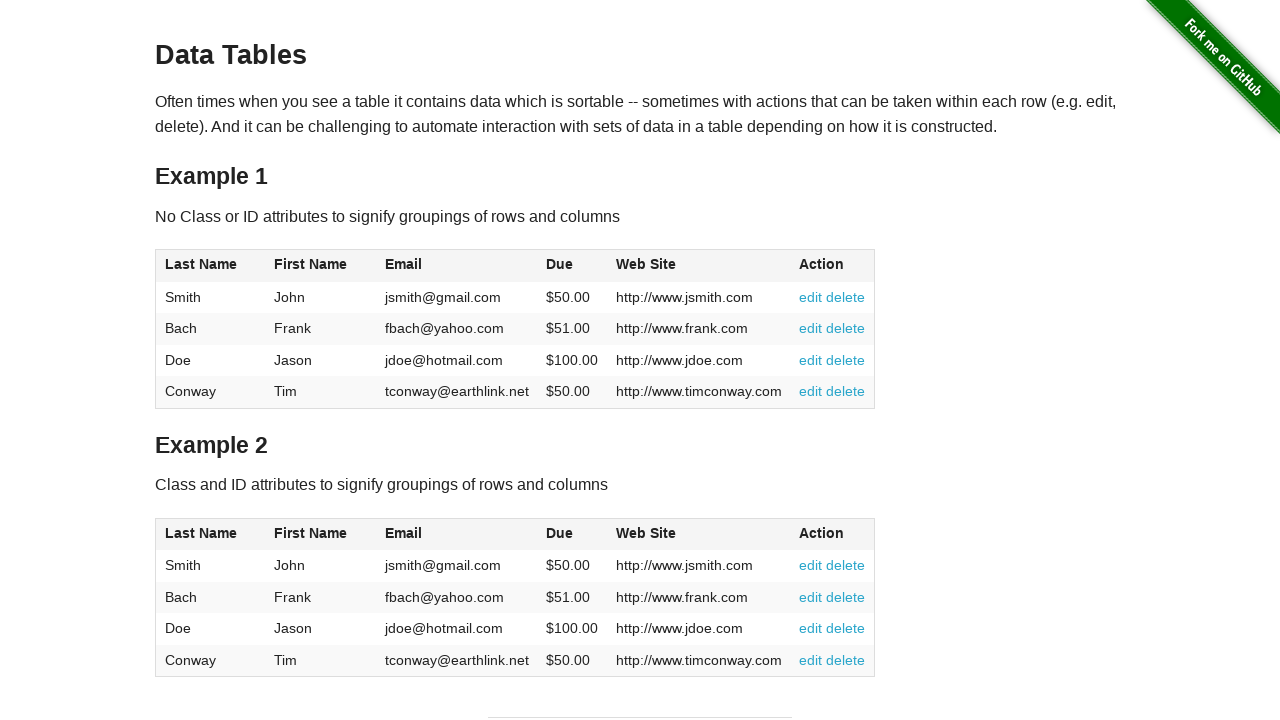

Clicked Due column header (4th column) to sort ascending at (572, 266) on #table1 thead tr th:nth-child(4)
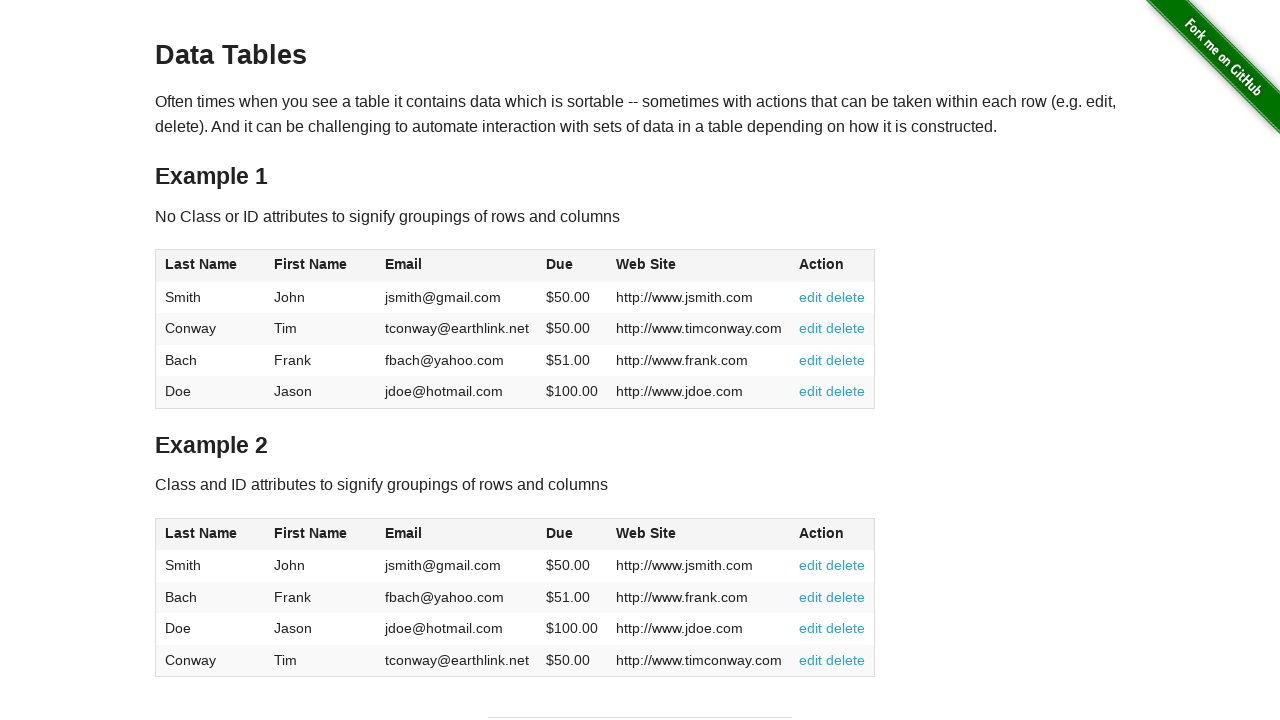

Due column values loaded
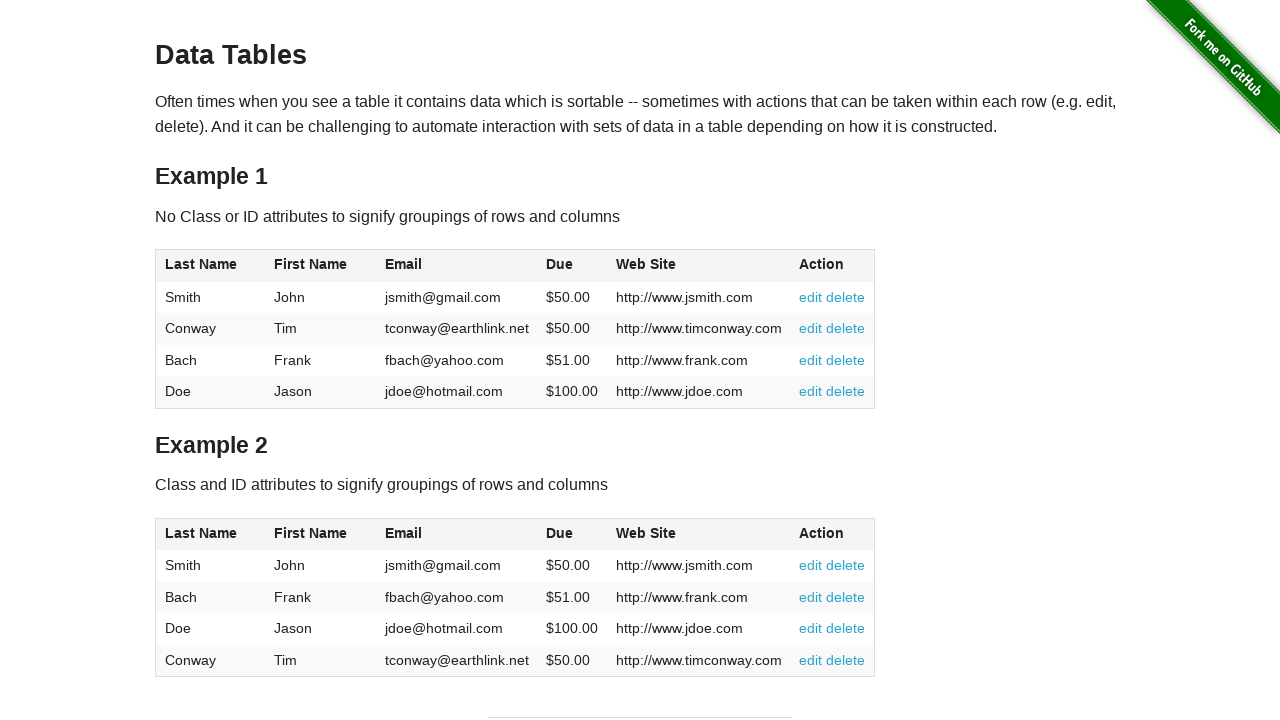

Retrieved all Due column cell elements
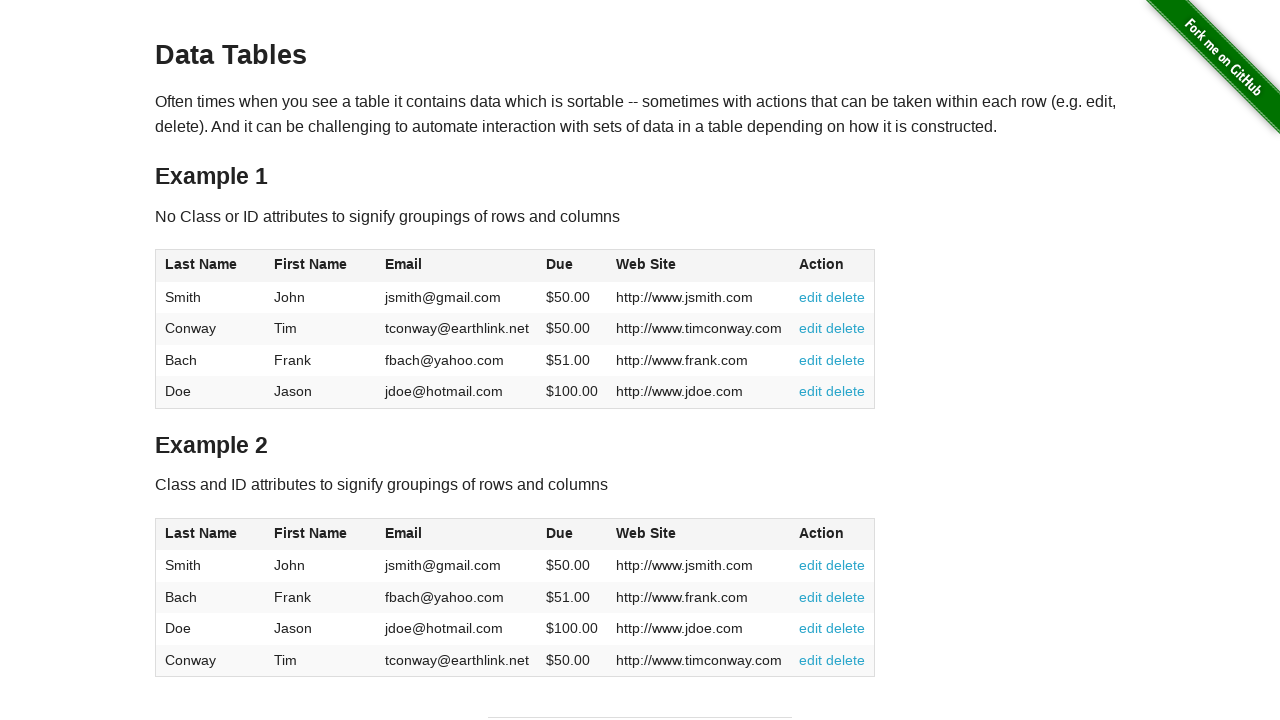

Extracted and converted Due values to floats
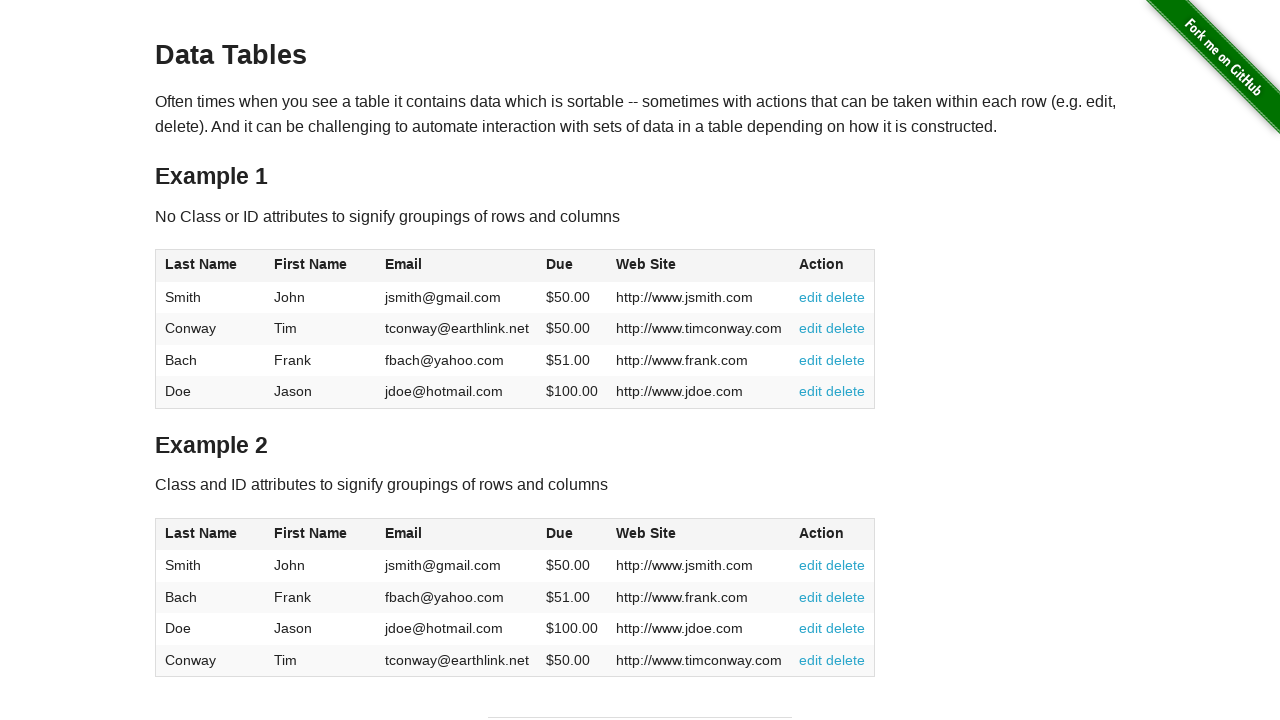

Verified Due column is sorted in ascending order
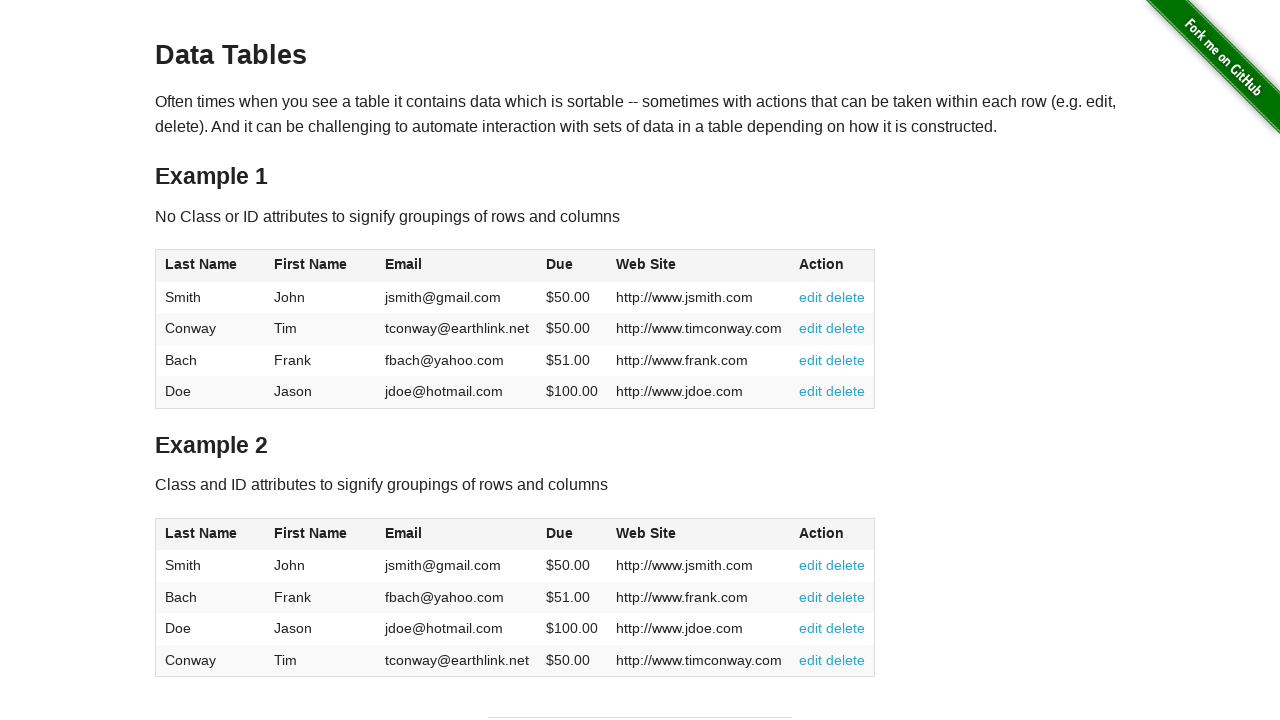

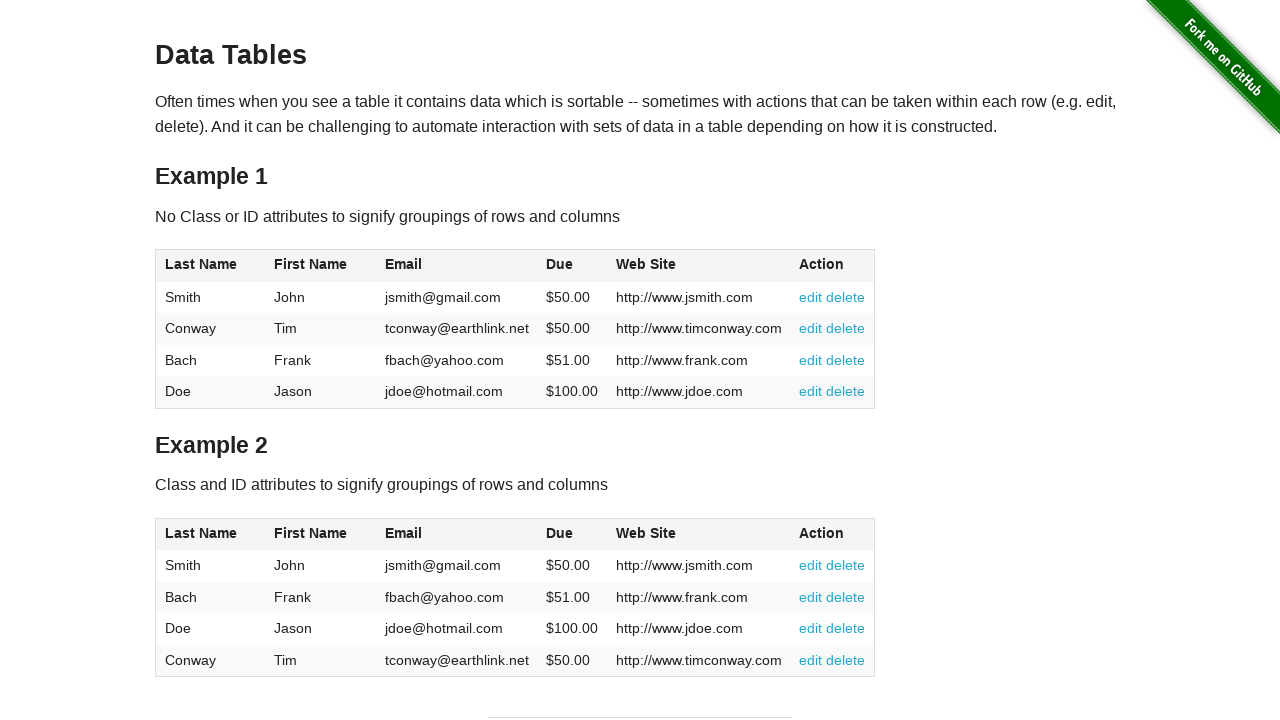